Navigates through multiple pages of the ITSTEP academy website, visiting the about page, Java course page, and QA course page

Starting URL: https://itstep.dp.ua/ru/about_academy

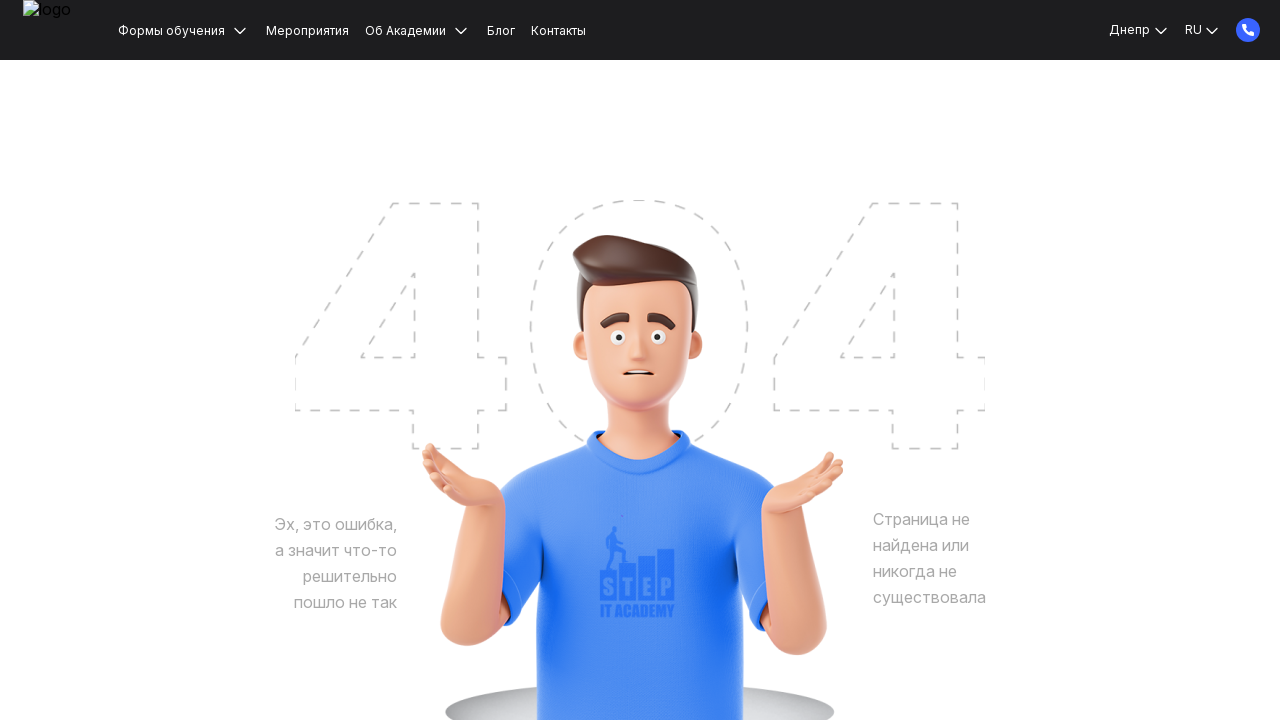

Navigated to Java course page
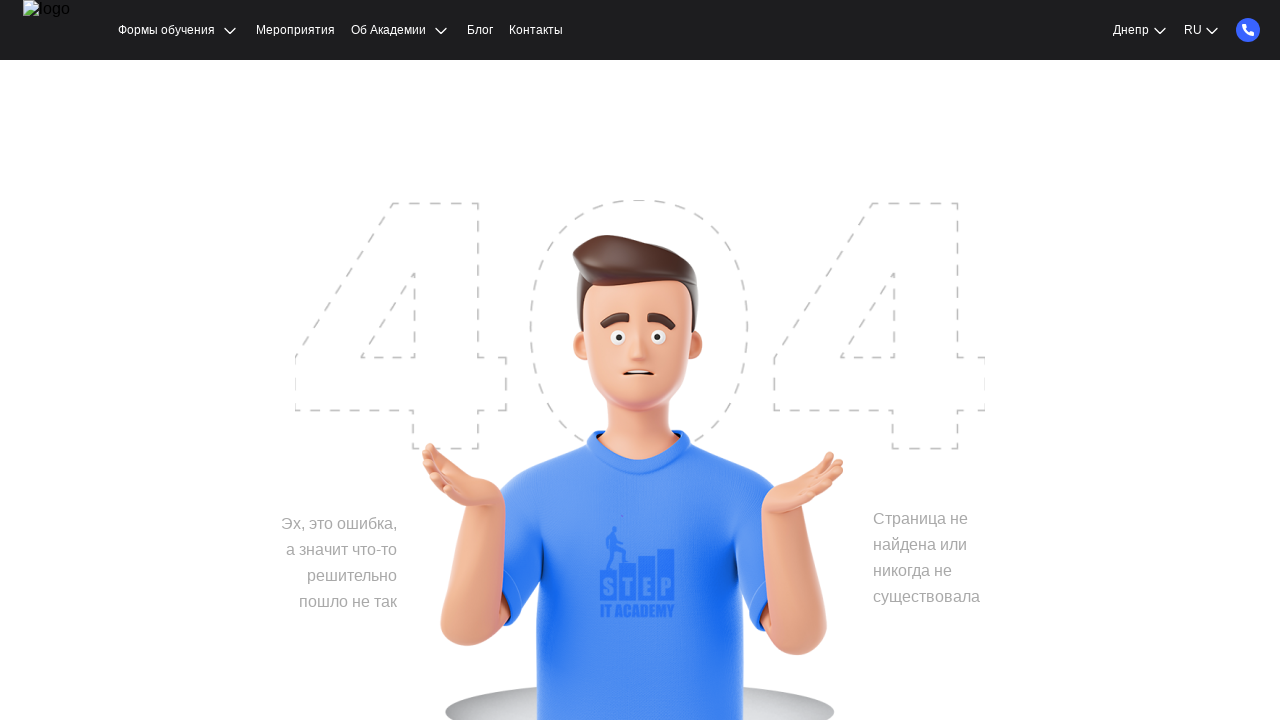

Navigated to QA course page
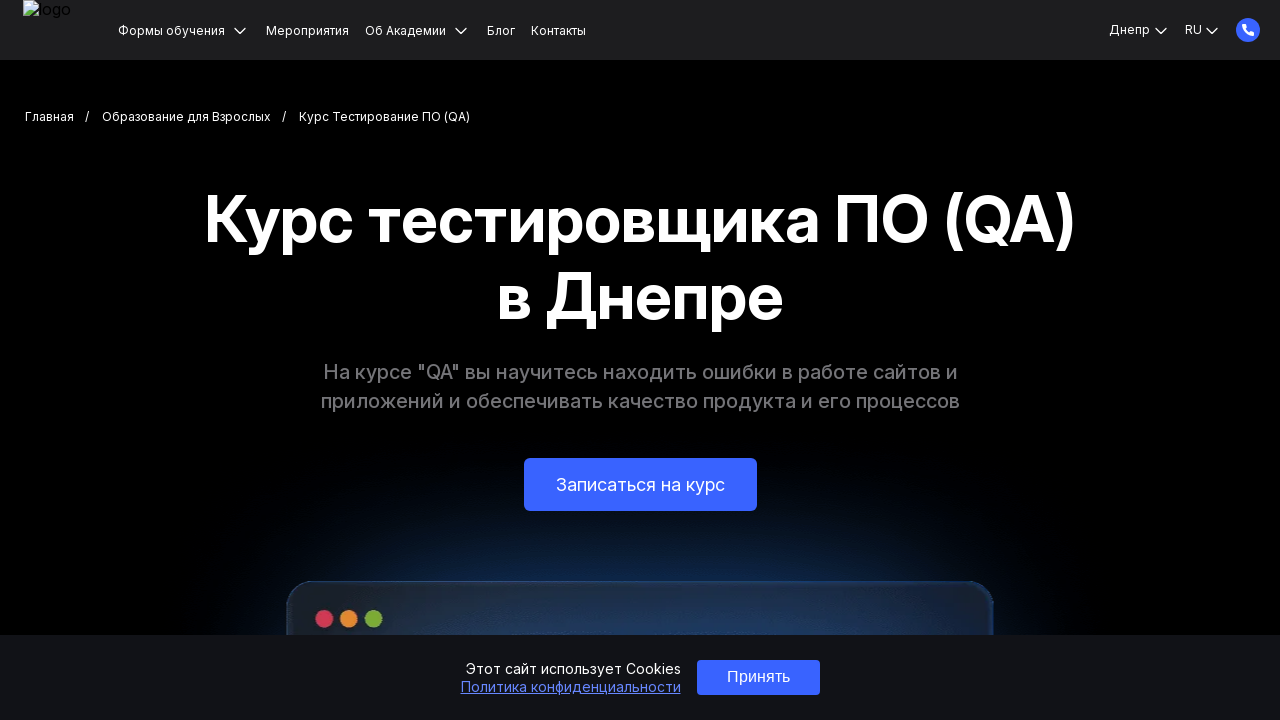

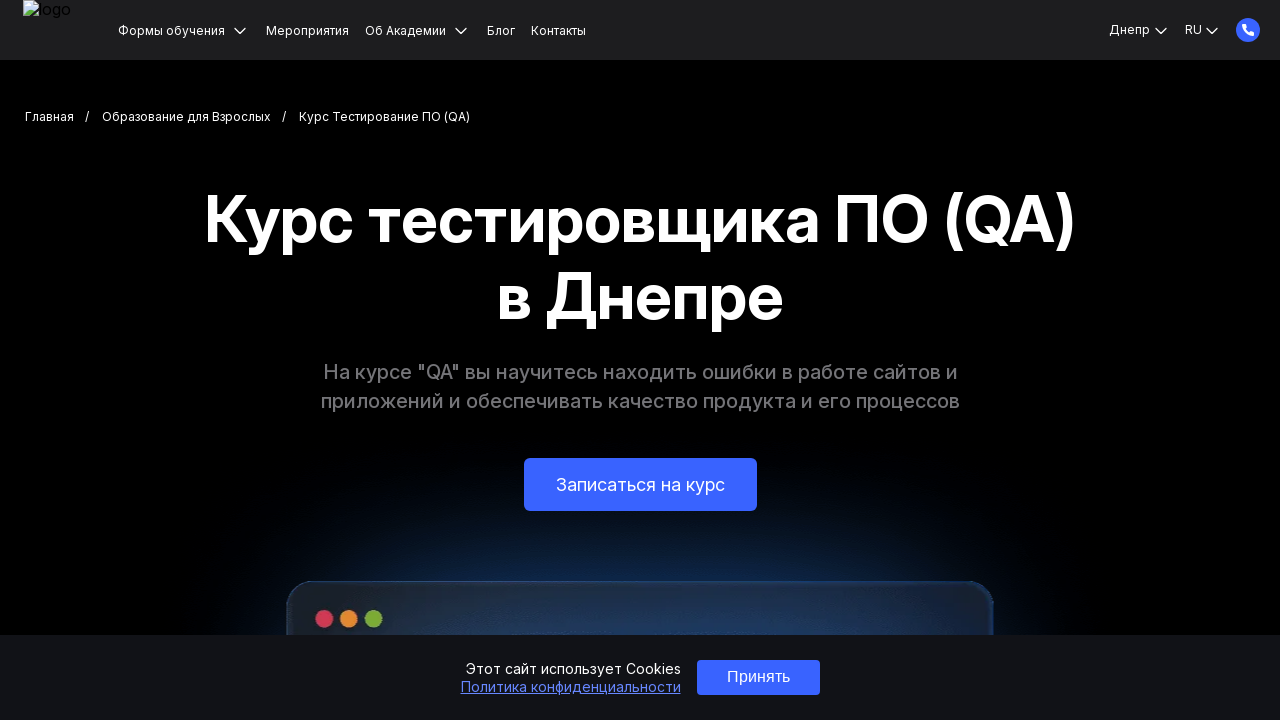